Validates the browse parts button behavior by selecting vehicle year and make from dropdowns and verifying button states

Starting URL: https://www.partsource.ca/

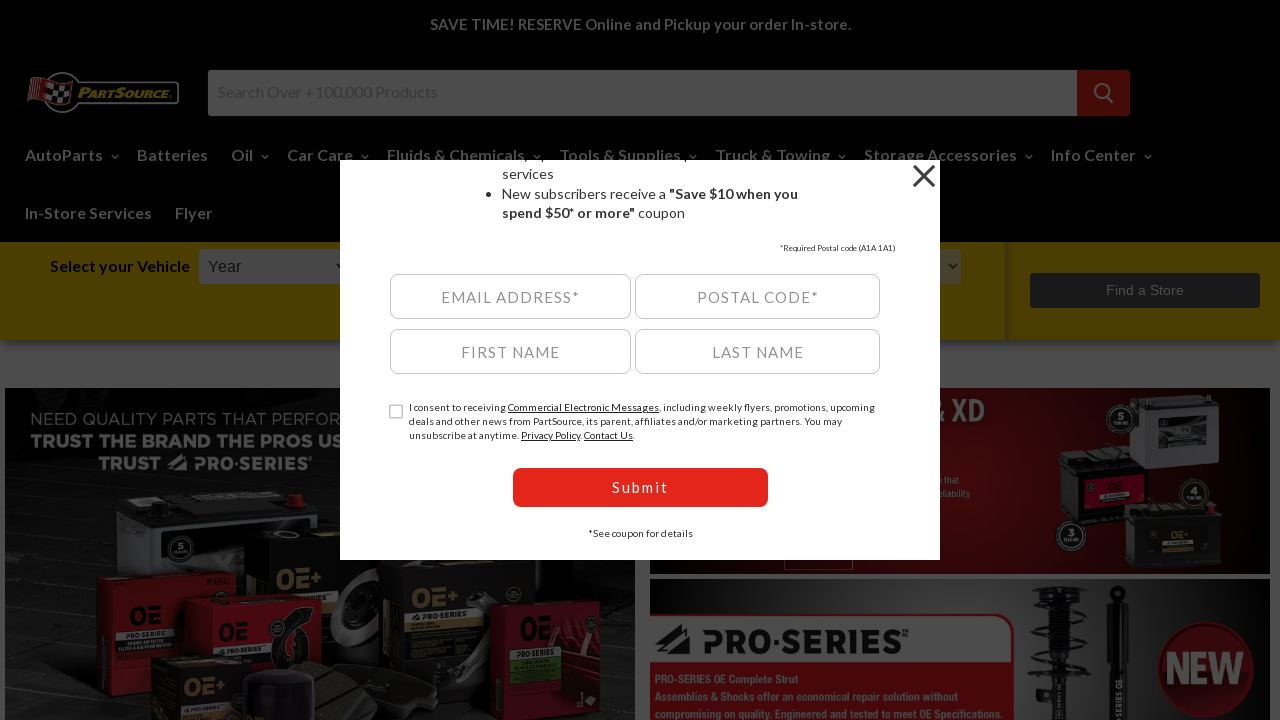

Located browse parts button element
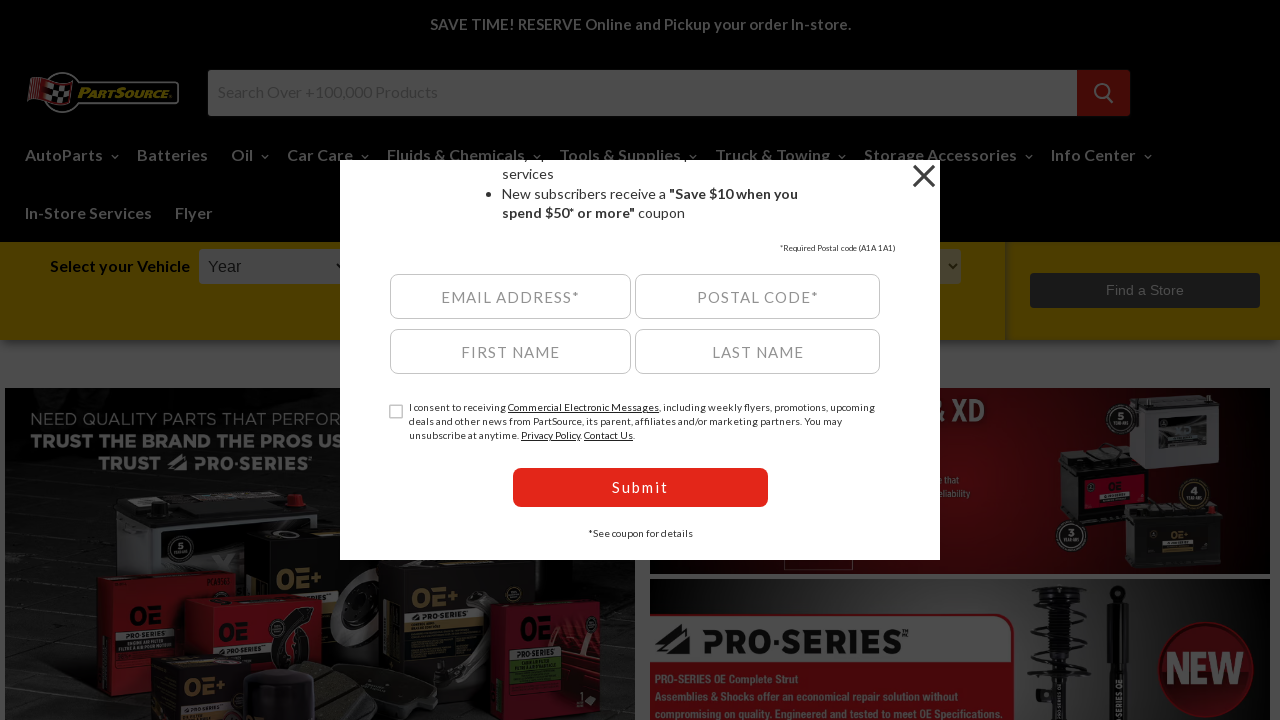

Verified browse parts button is initially disabled
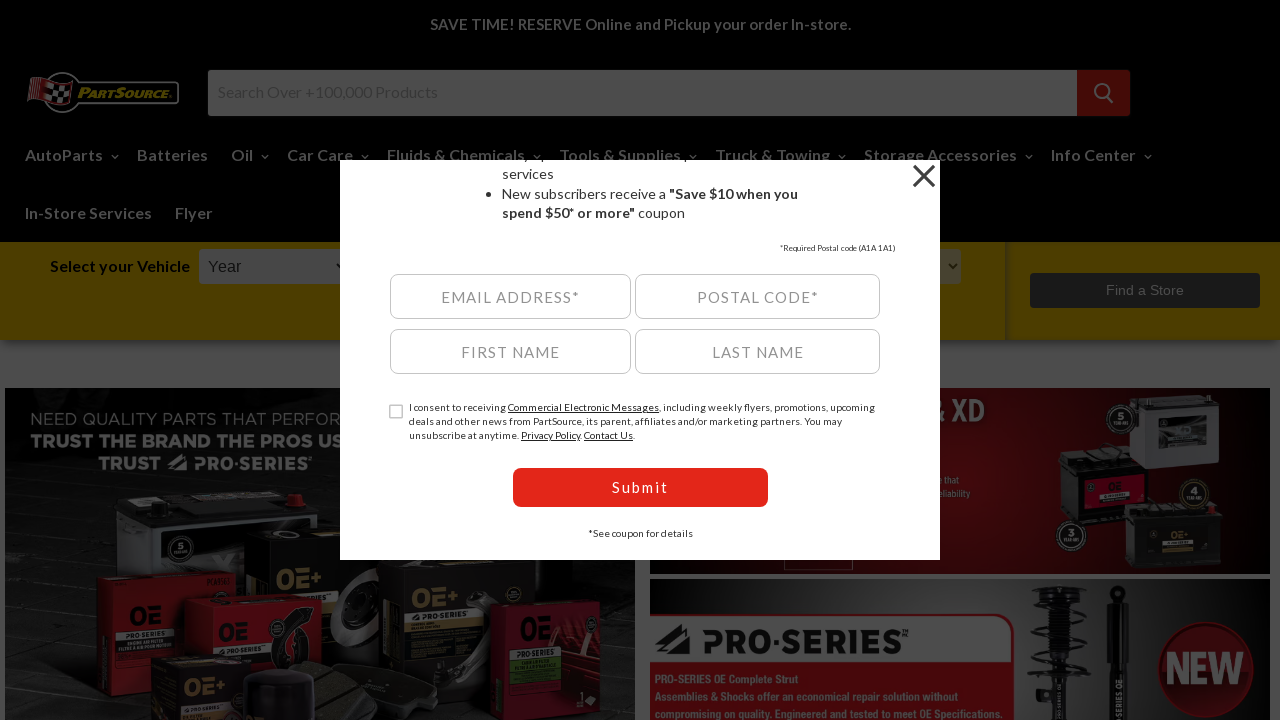

Located vehicle year dropdown
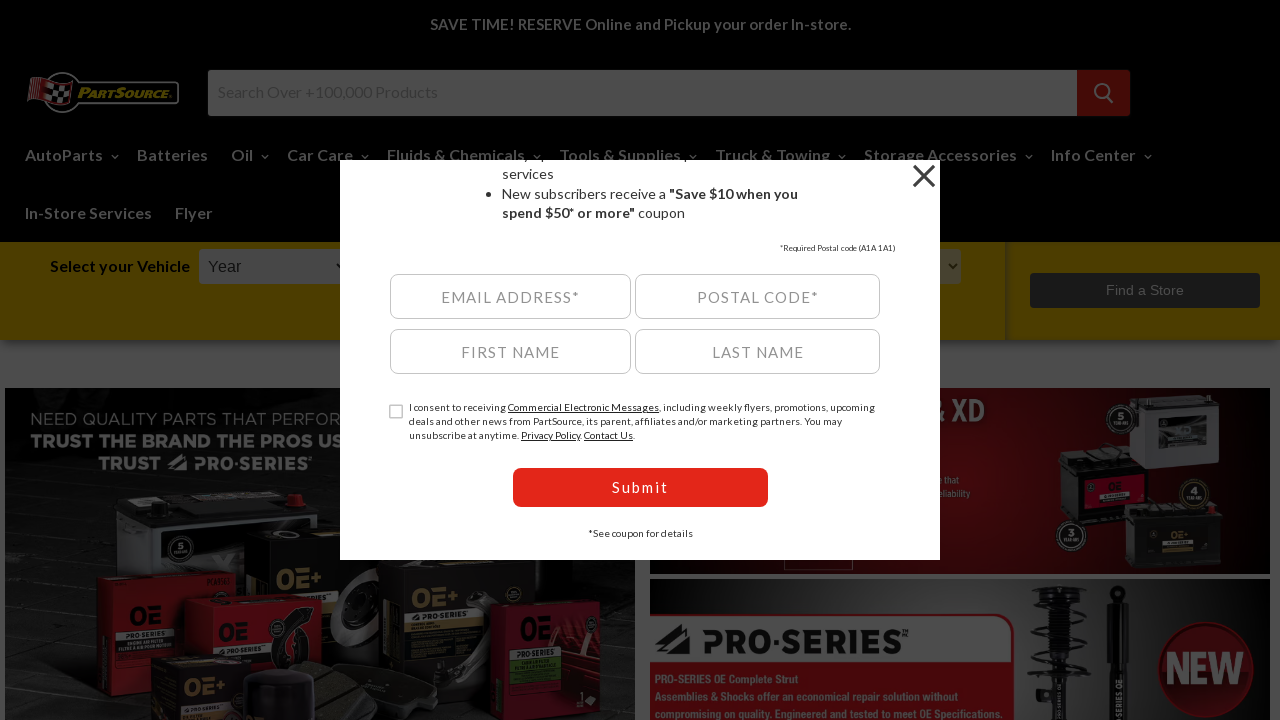

Selected 2019 from vehicle year dropdown
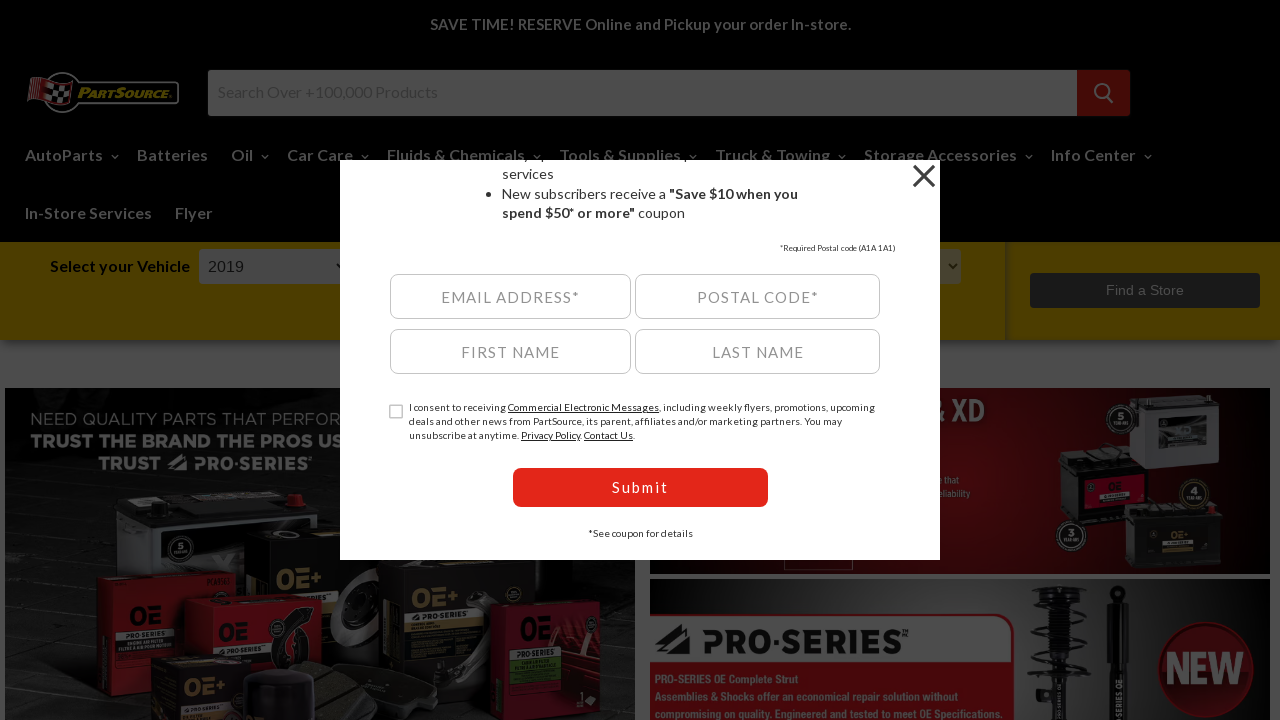

Verified browse parts button is still disabled after selecting year
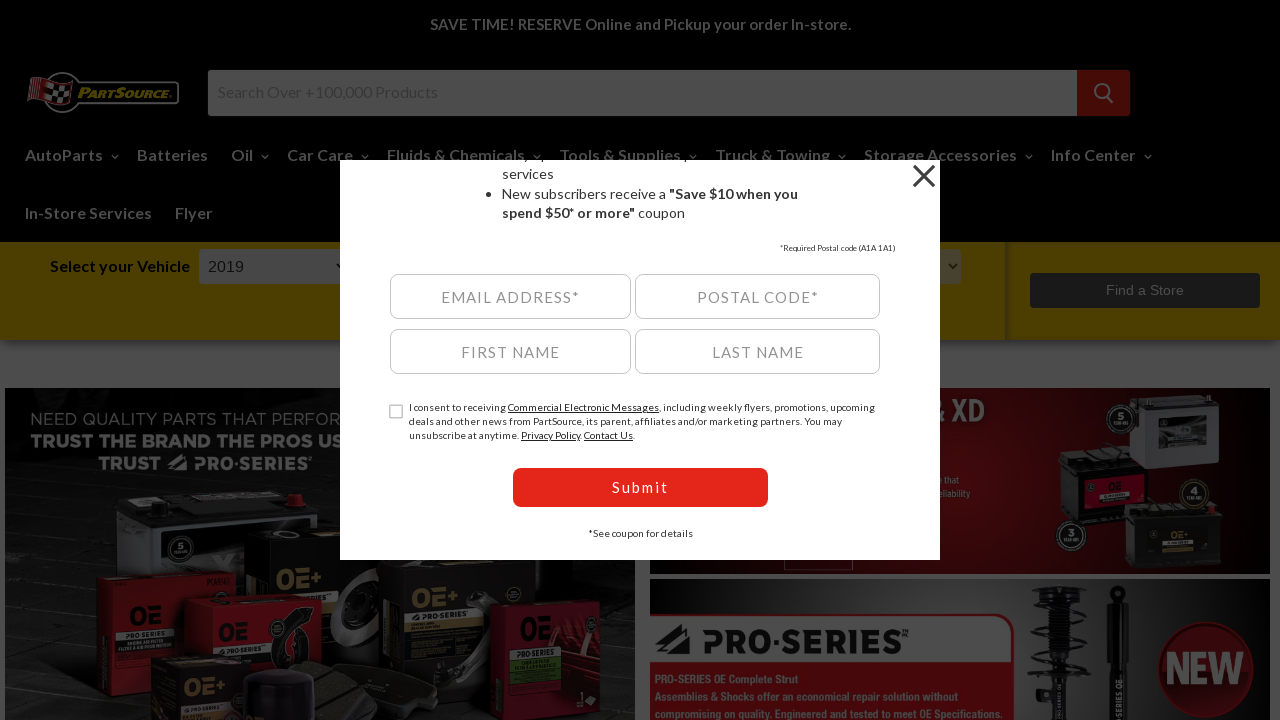

Located vehicle make dropdown
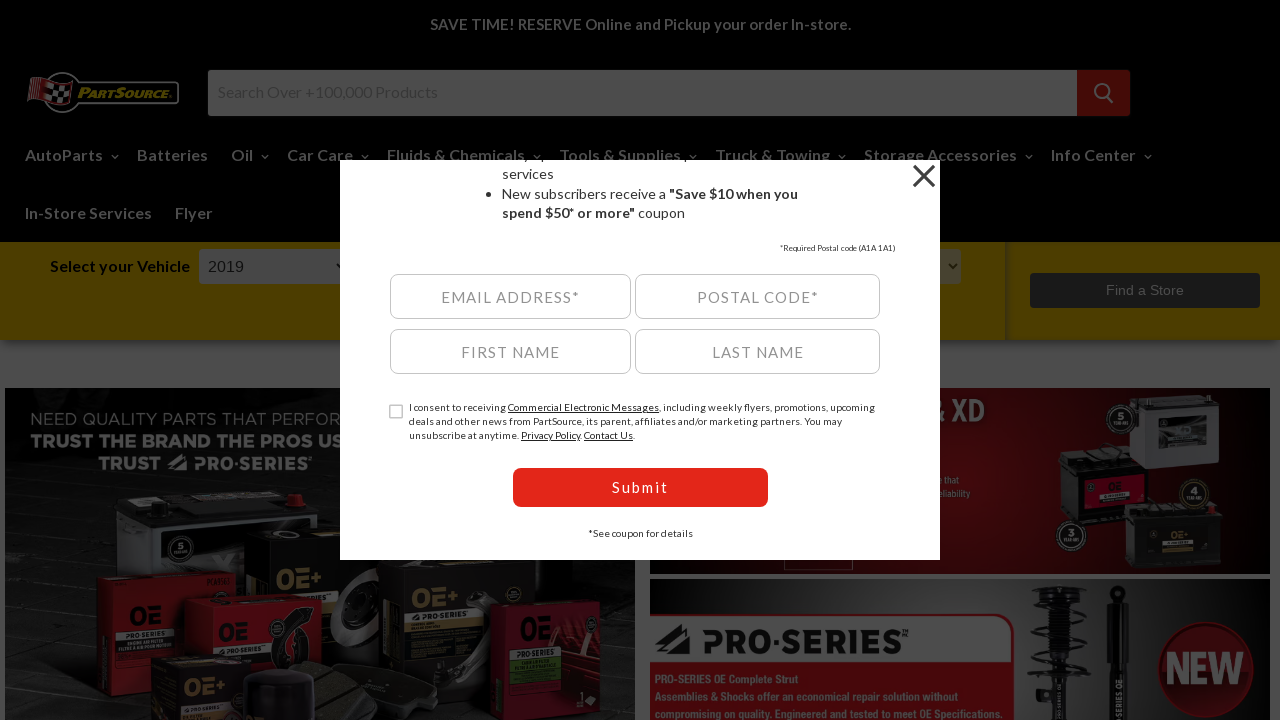

Selected Toyota from vehicle make dropdown
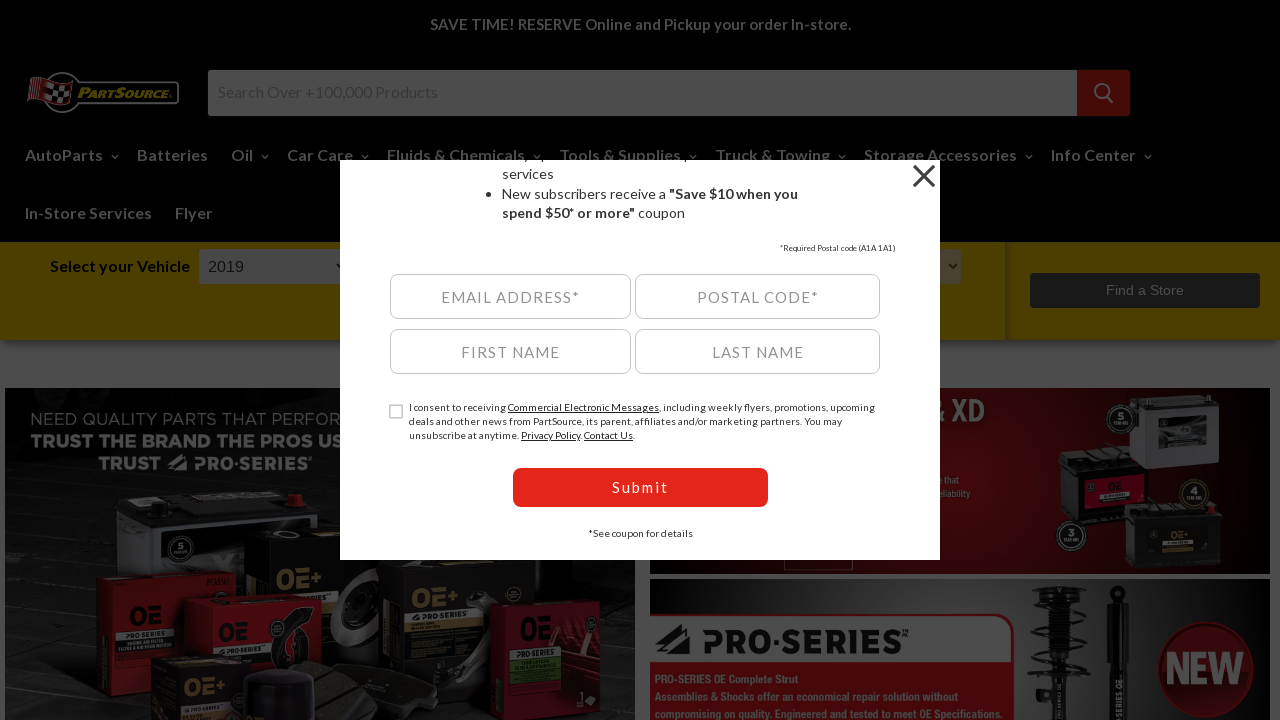

Verified browse parts button remains disabled after selecting year and make
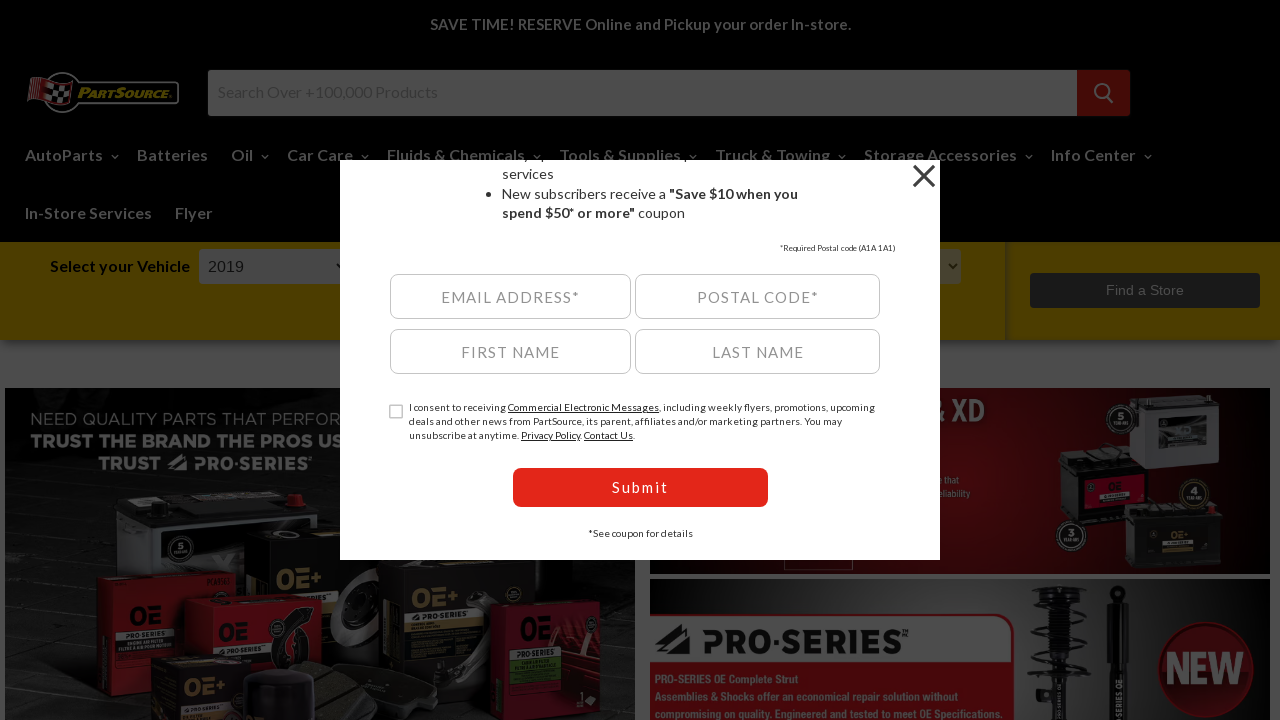

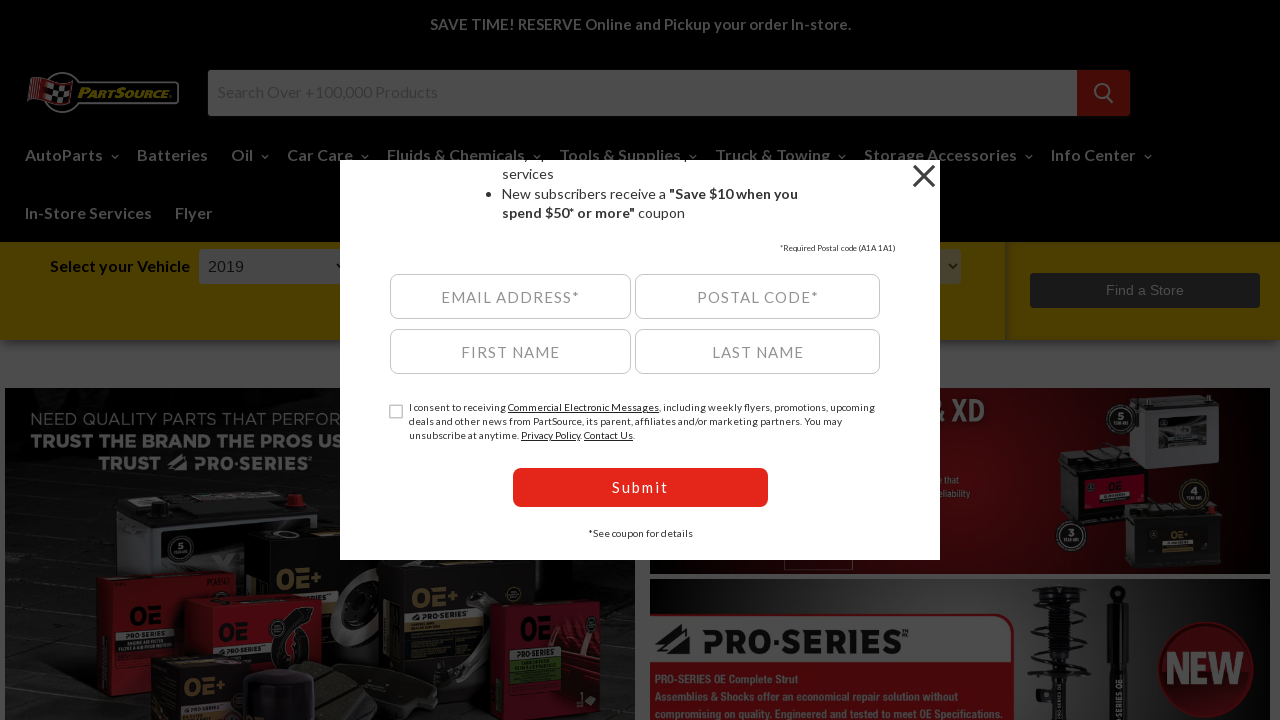